Tests horizontal scrolling functionality by navigating to a dashboard page and scrolling left using JavaScript execution

Starting URL: https://dashboards.handmadeinteractive.com/jasonlove/

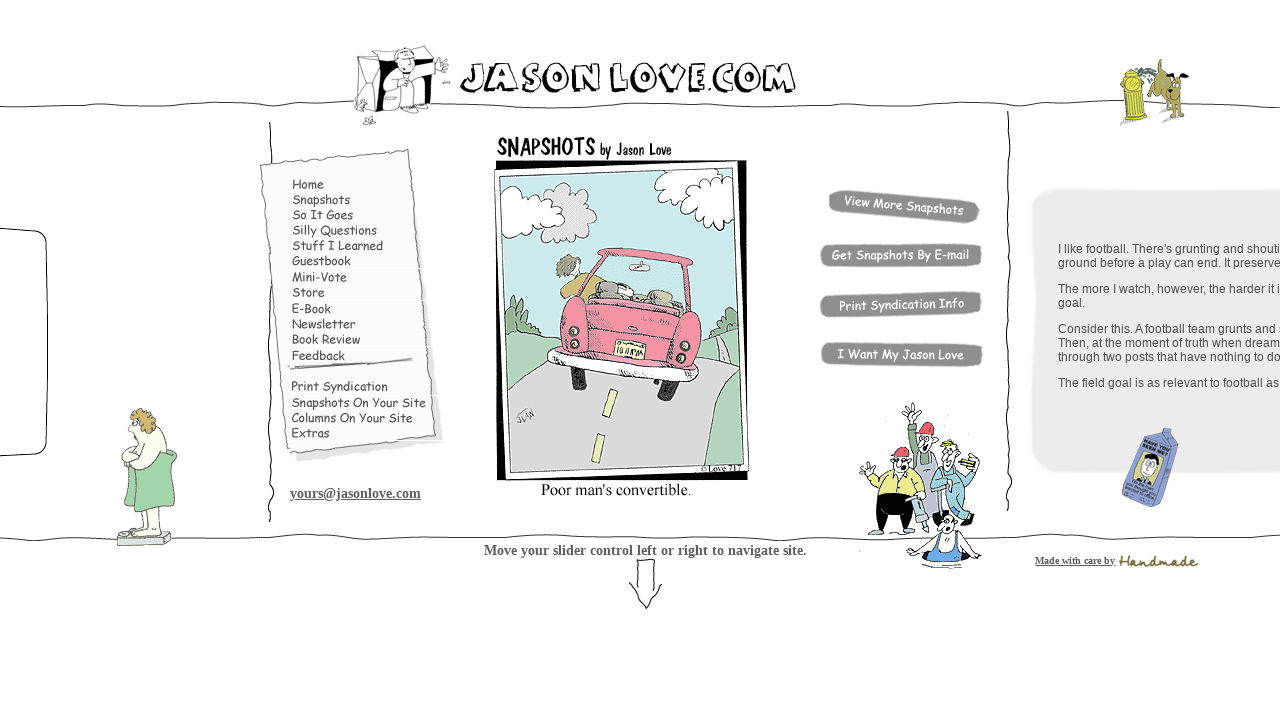

Dashboard page loaded and network idle
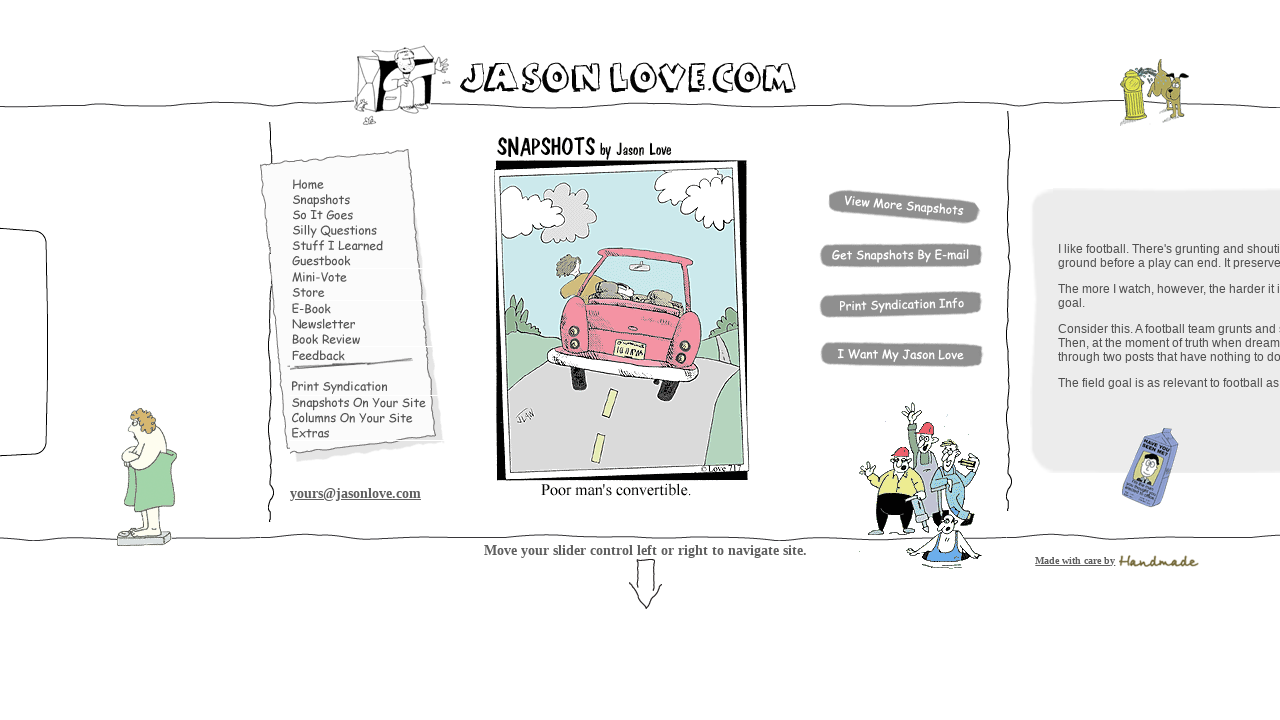

Scrolled left horizontally by 5000 pixels using JavaScript
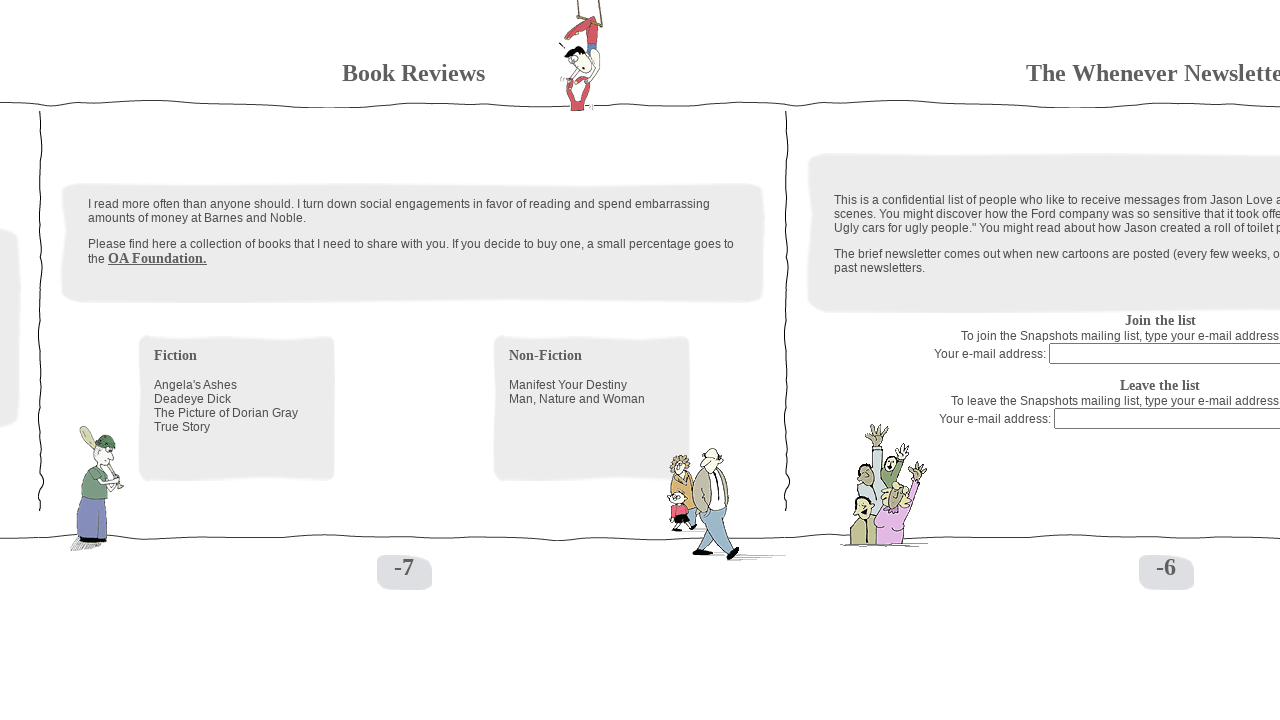

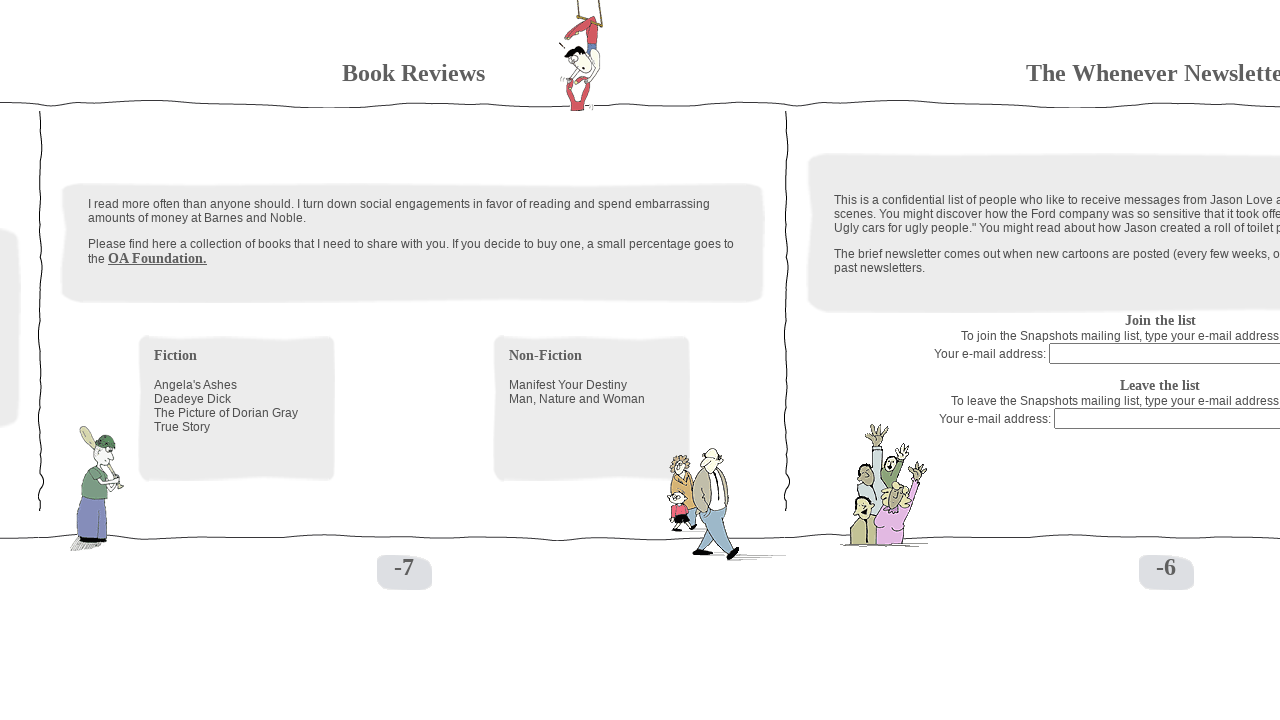